Tests login error message validation by attempting to login with invalid credentials and verifying the error message displayed

Starting URL: https://www.saucedemo.com/

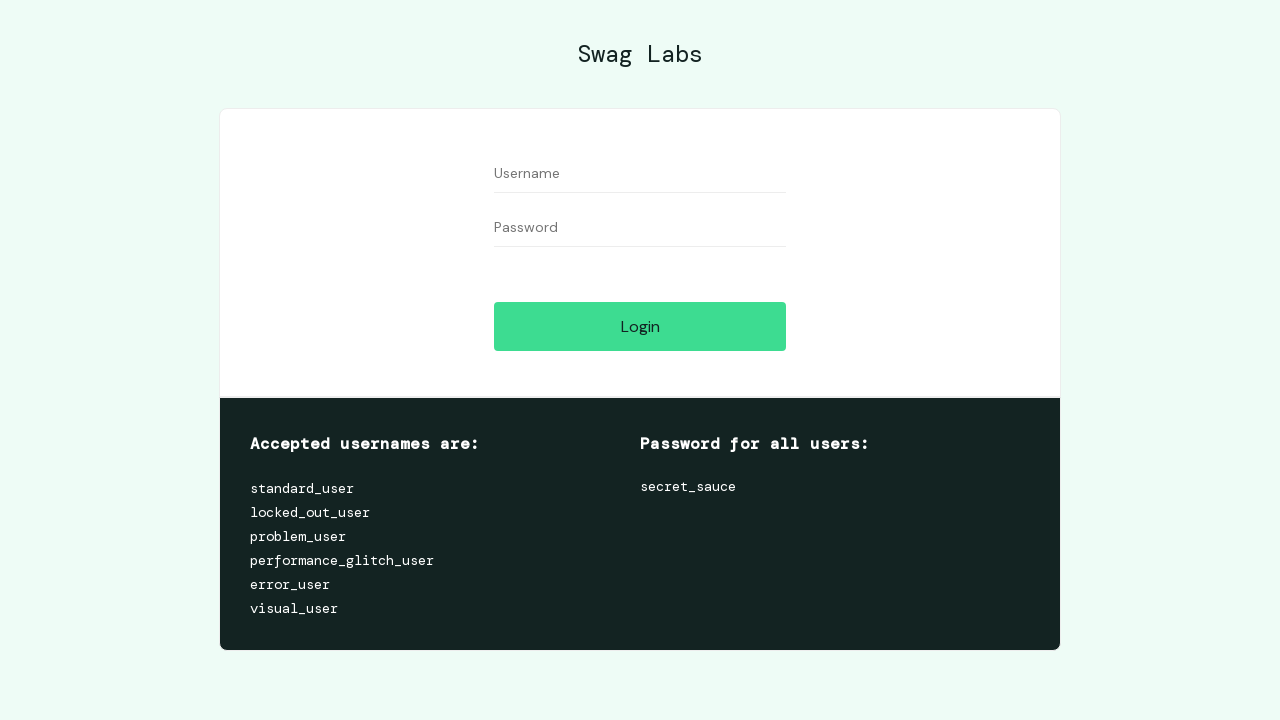

Filled username field with invalid username 'p' on input[data-test='username']
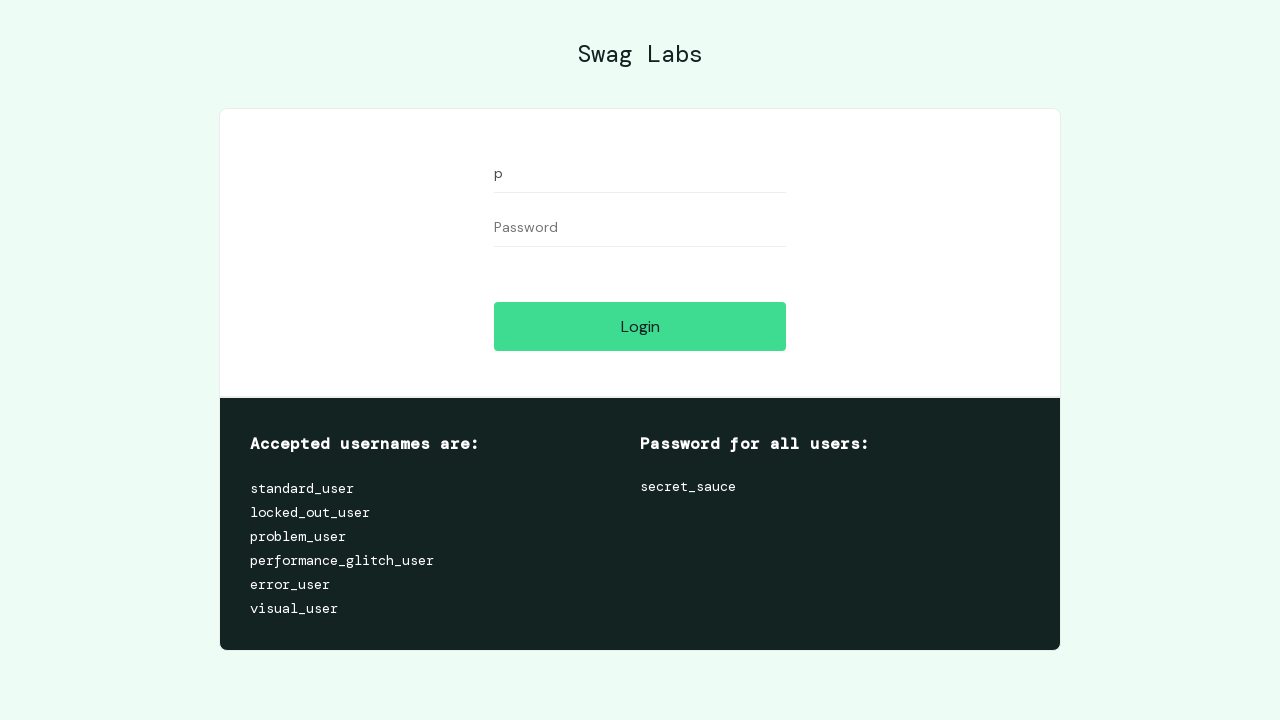

Filled password field with invalid password 'jsjs' on input[data-test='password']
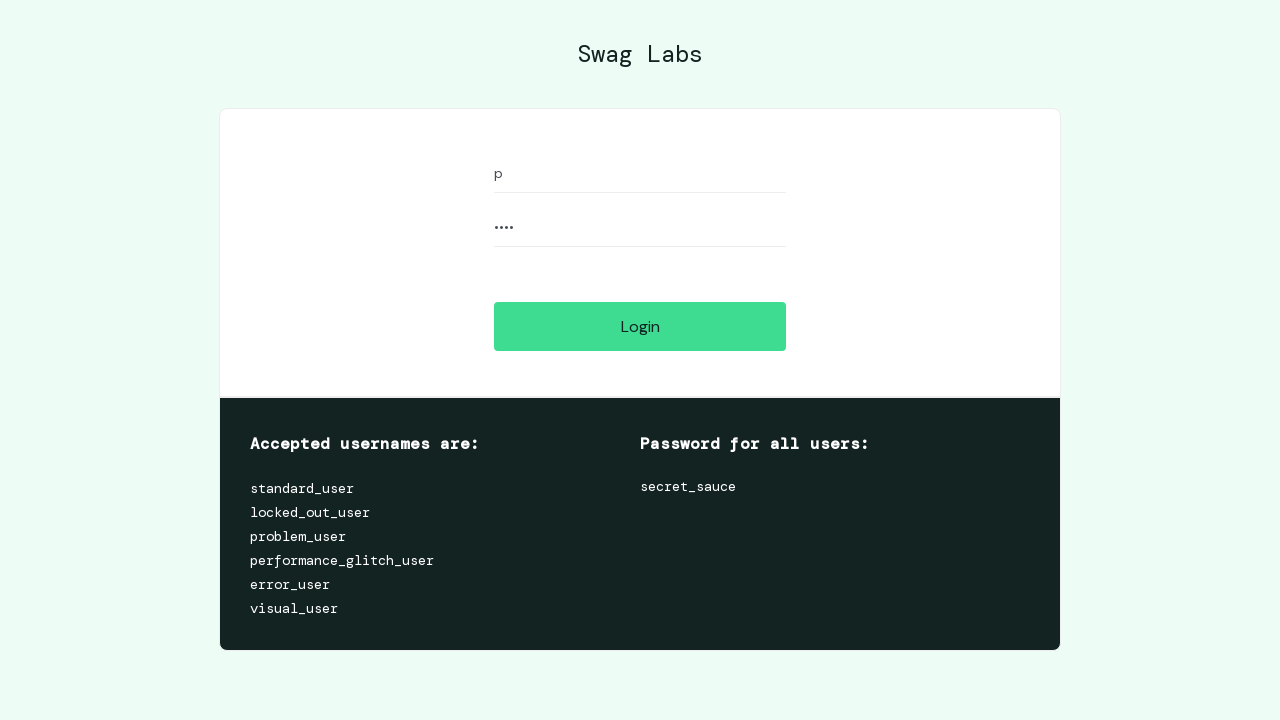

Clicked login button to attempt login at (640, 326) on input[data-test='login-button']
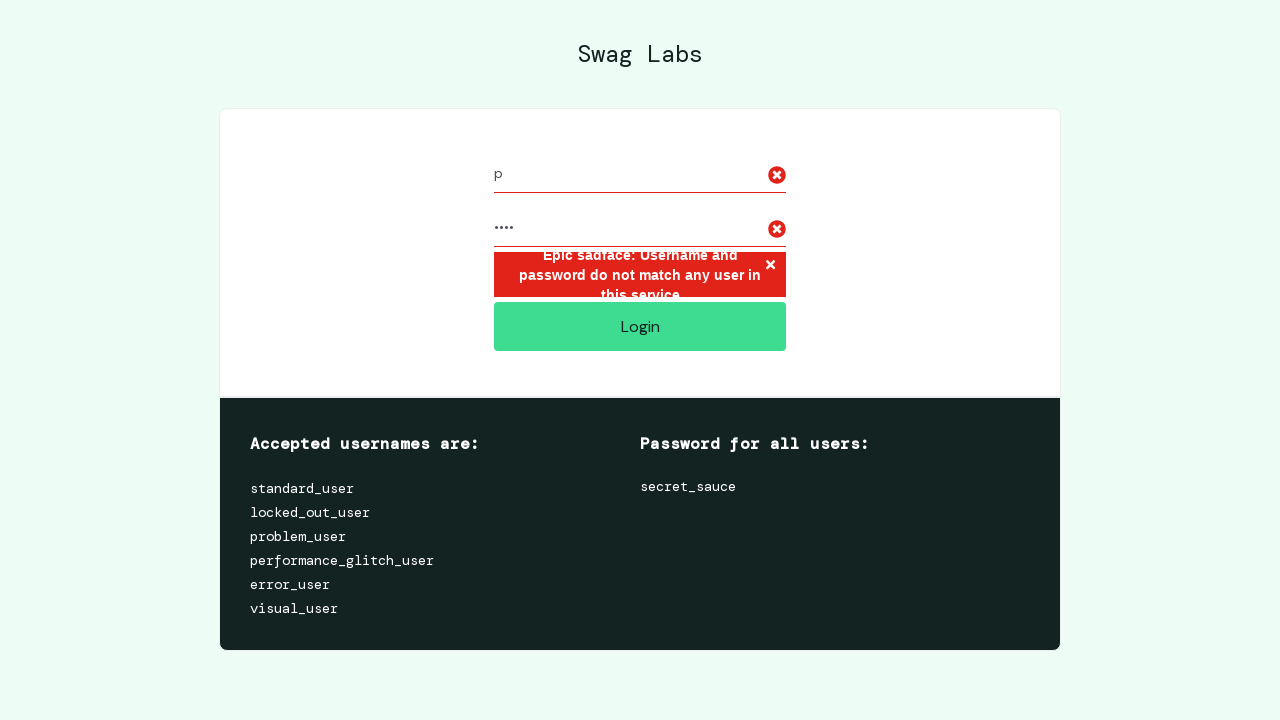

Error message element appeared on page
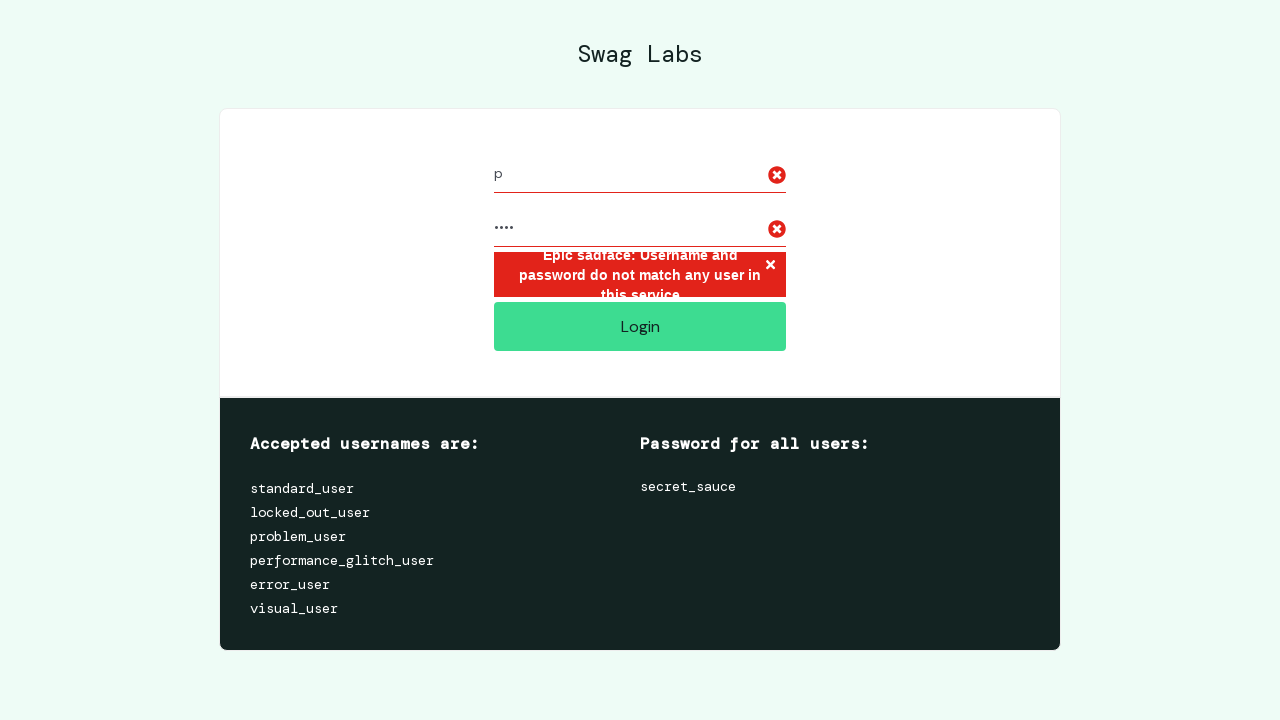

Retrieved error message text from element
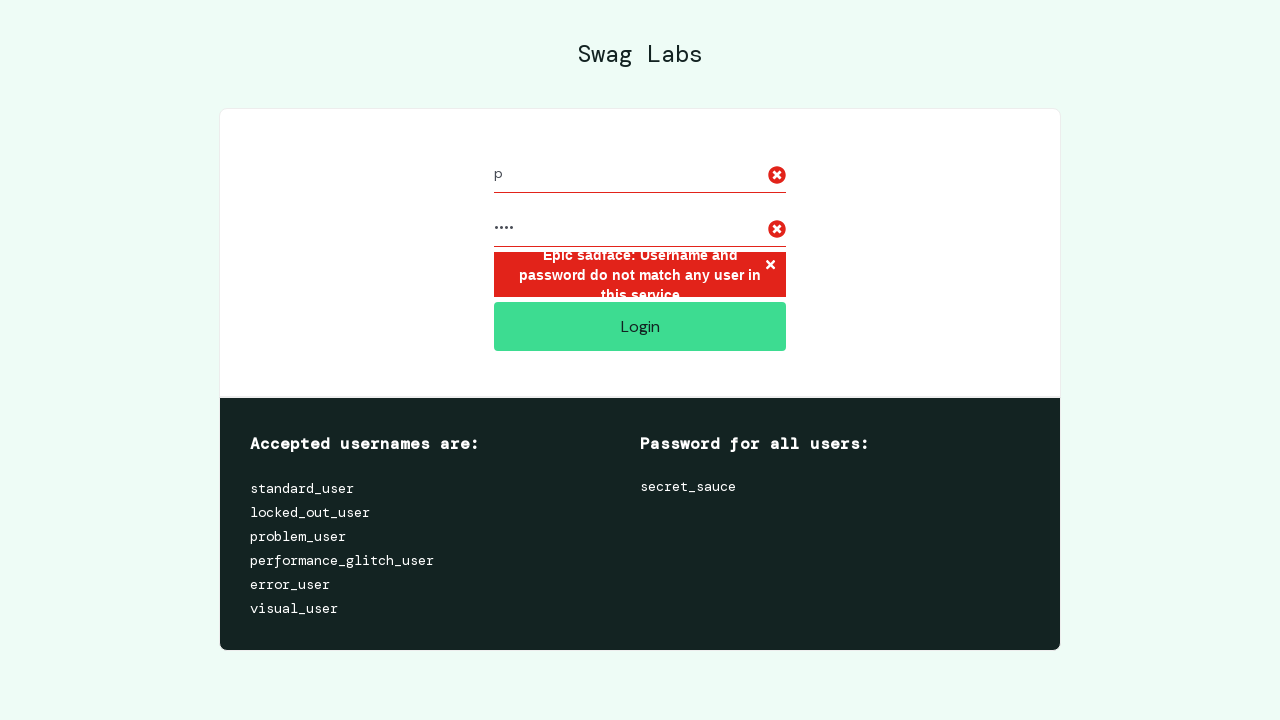

Verified error message matches expected text: 'Epic sadface: Username and password do not match any user in this service'
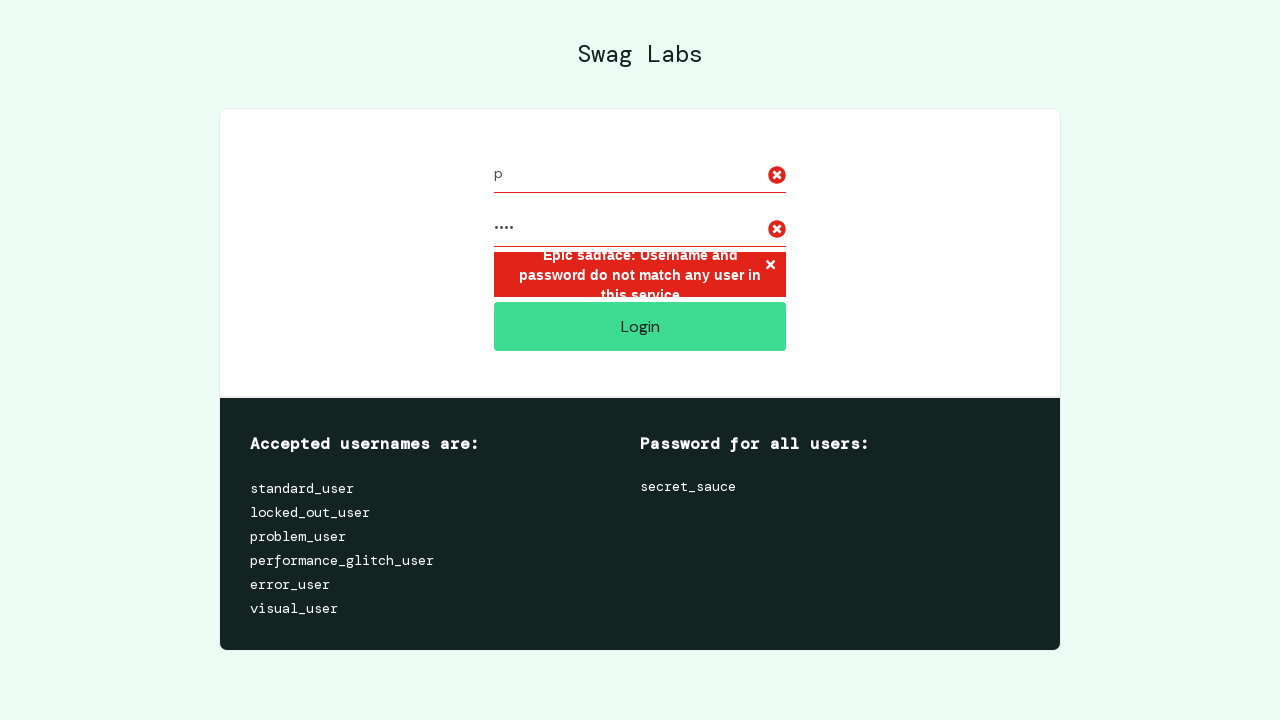

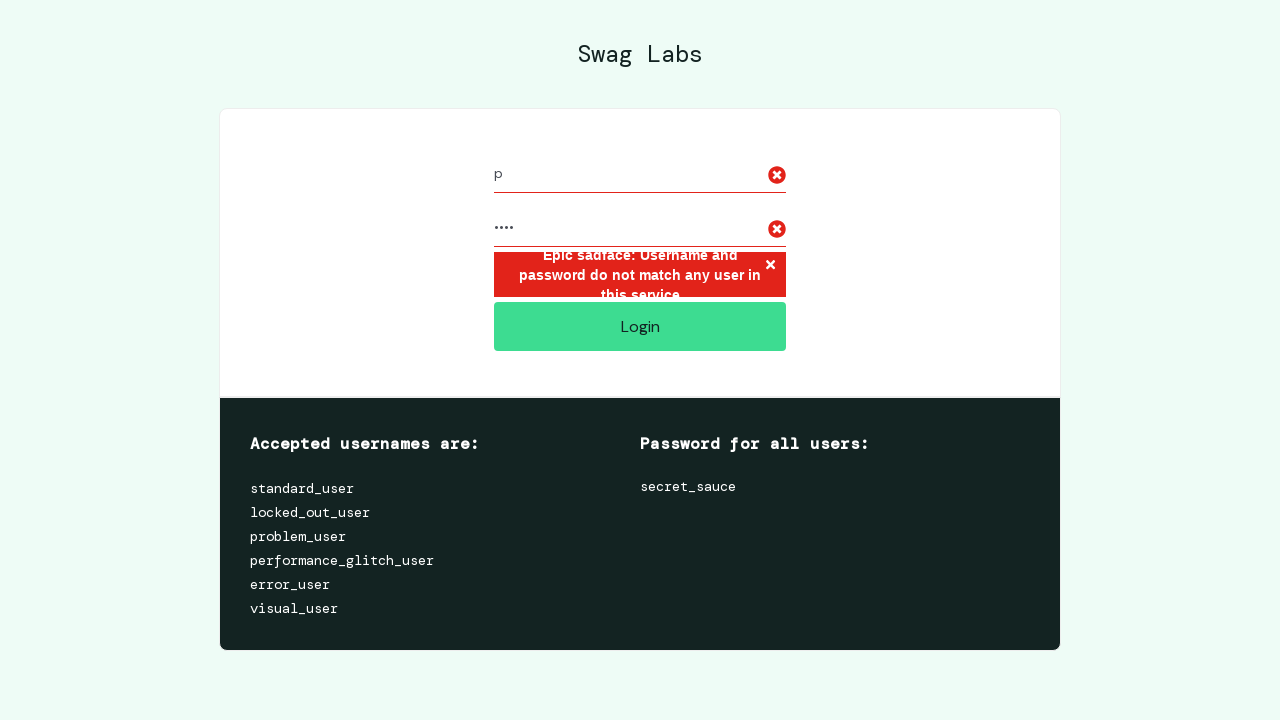